Navigates to YouTube homepage and performs incremental scrolling down the page until reaching the bottom or a 2-second timeout.

Starting URL: https://www.youtube.com

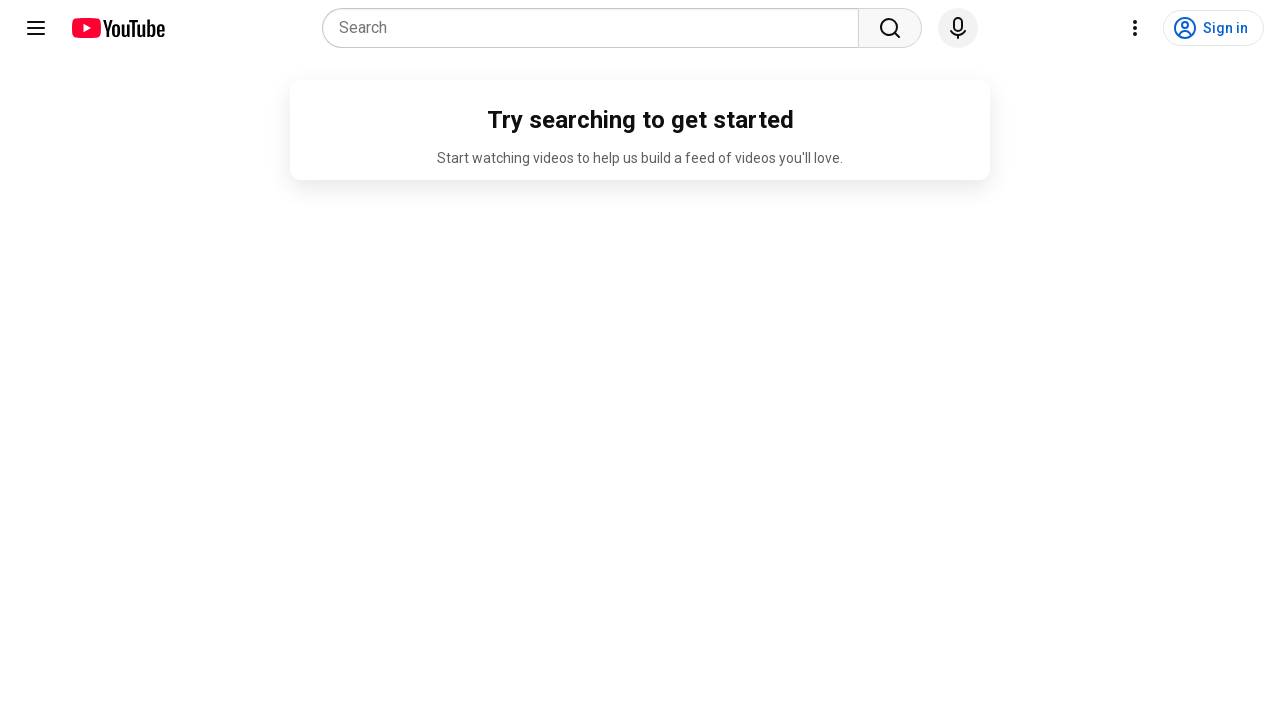

Navigated to YouTube homepage
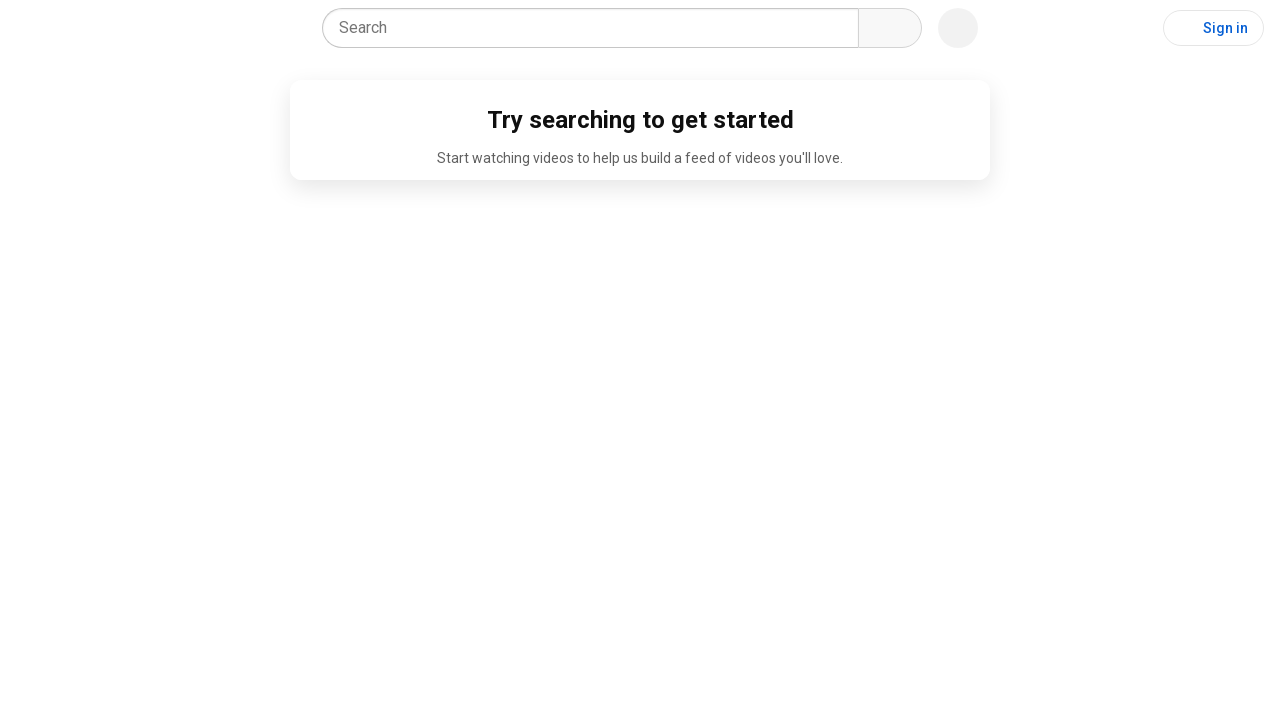

Page loaded (domcontentloaded state reached)
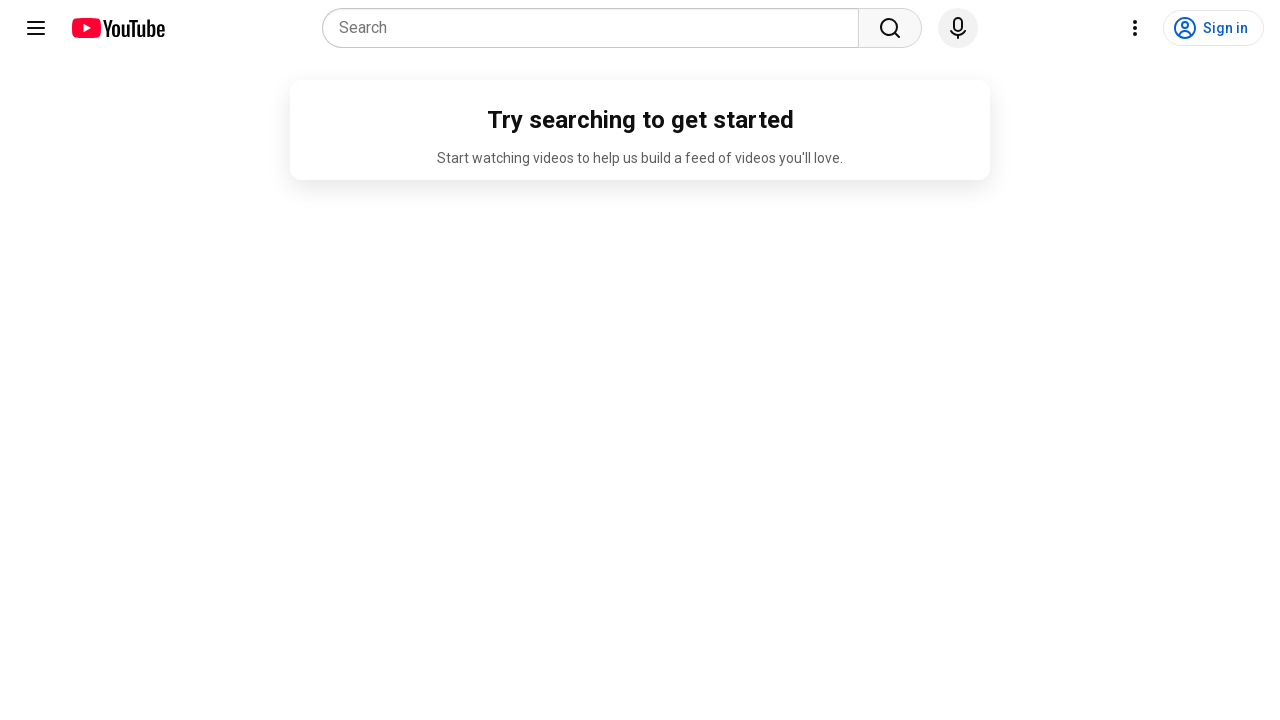

Retrieved current scroll position: 0px
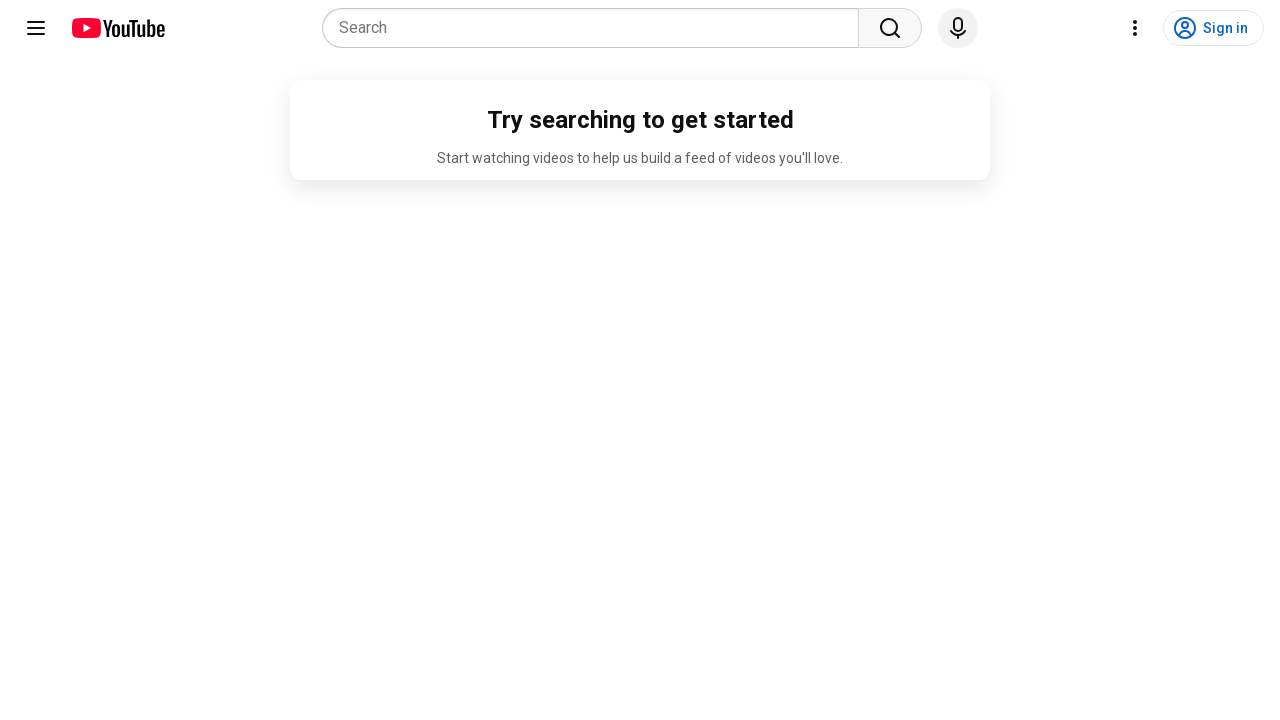

Scrolled down by 50px
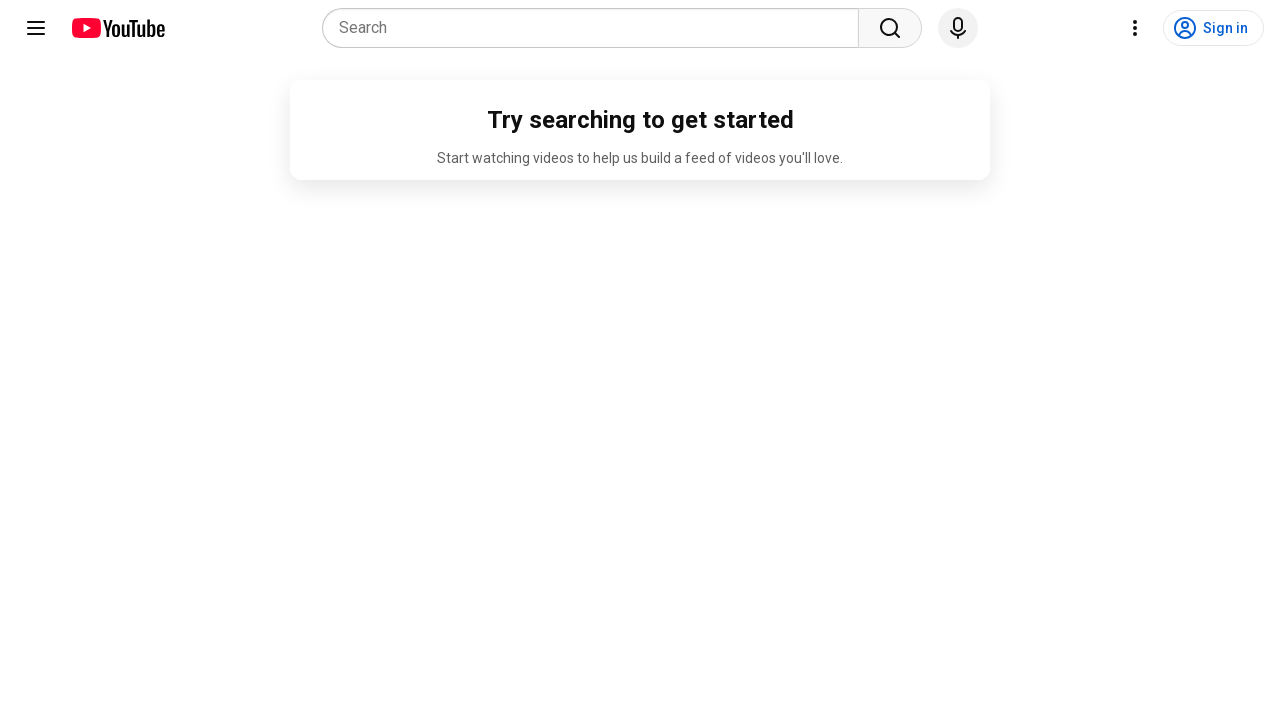

Retrieved current scroll position: 0px
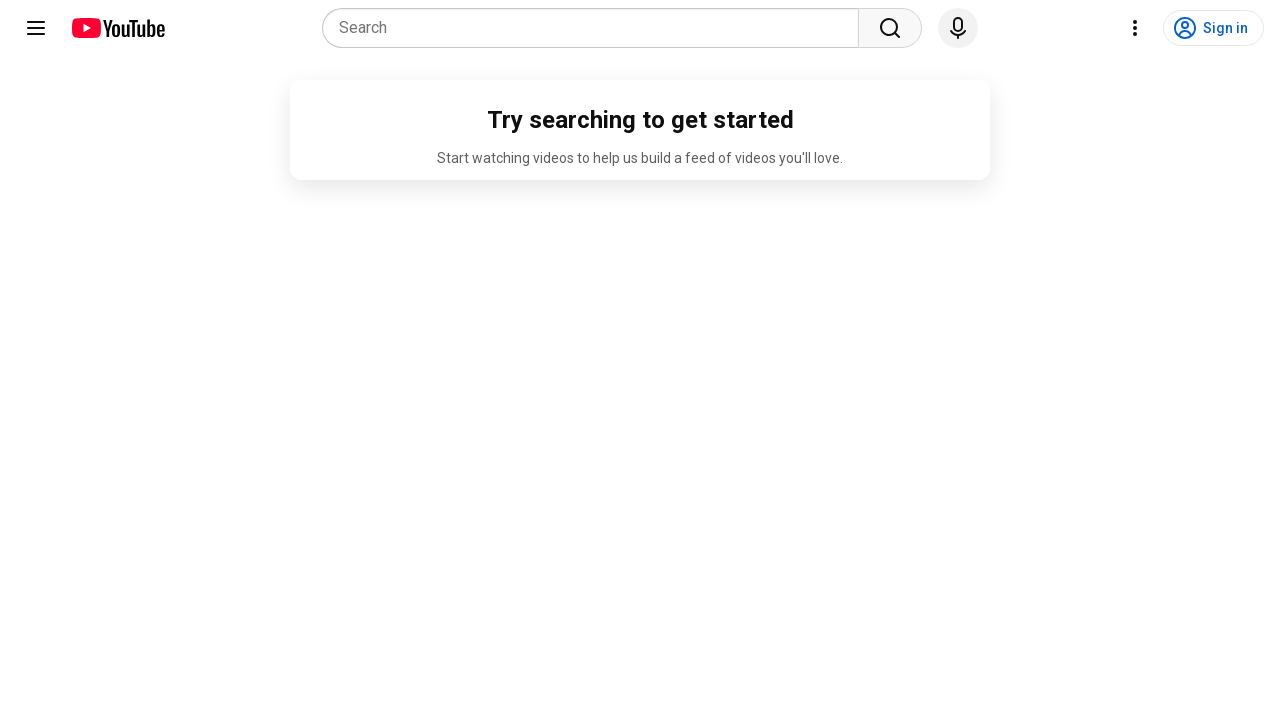

Reached bottom of page (scroll position unchanged)
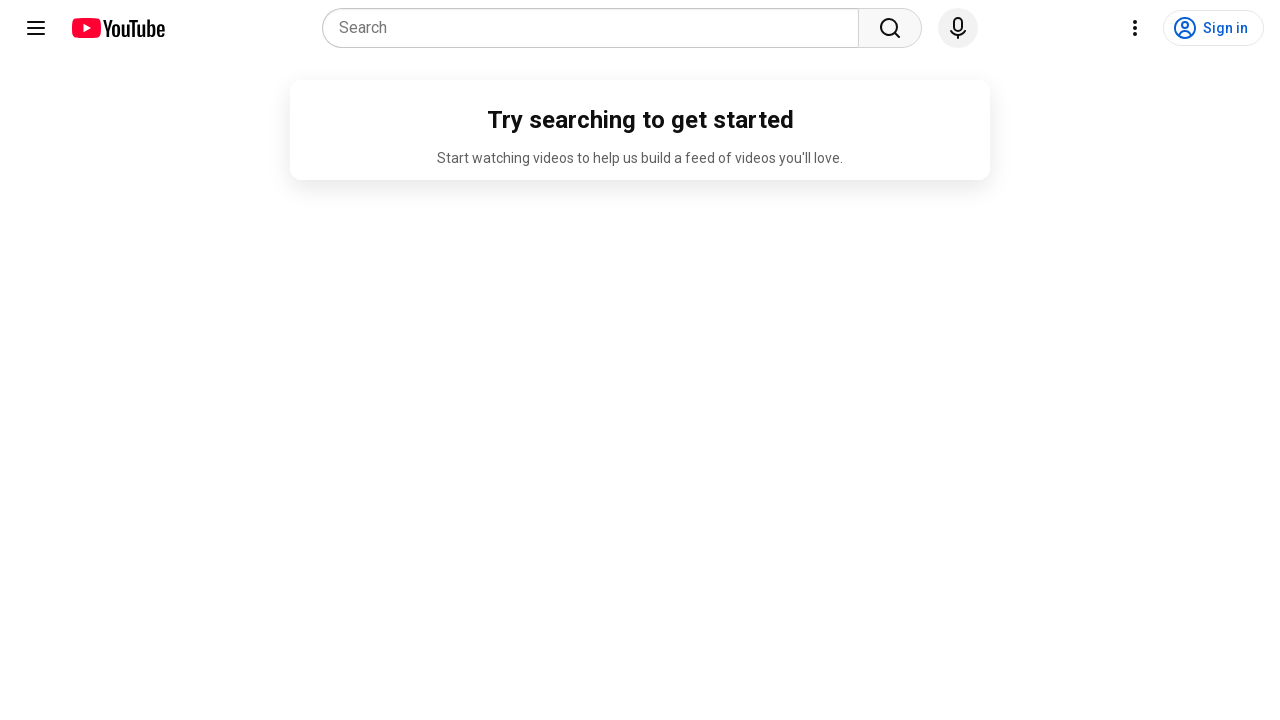

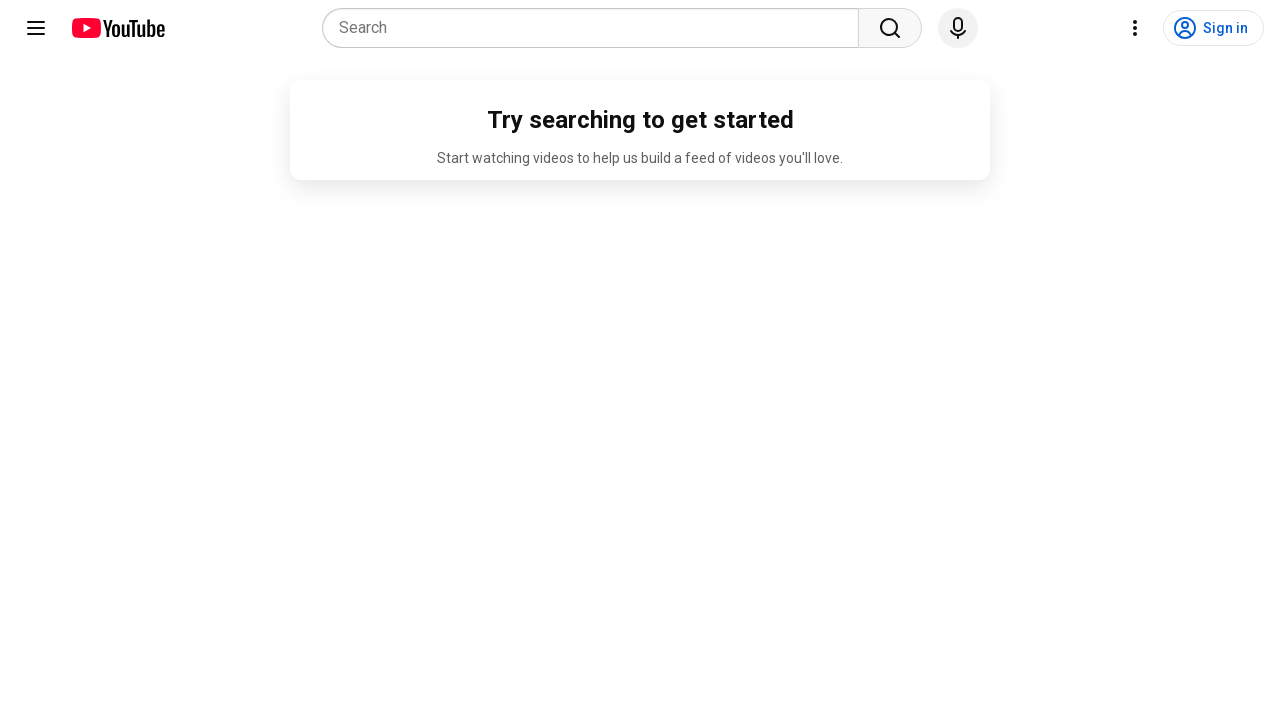